Tests the datepicker functionality by entering a date value into the date input field and submitting it with the Enter key

Starting URL: https://formy-project.herokuapp.com/datepicker

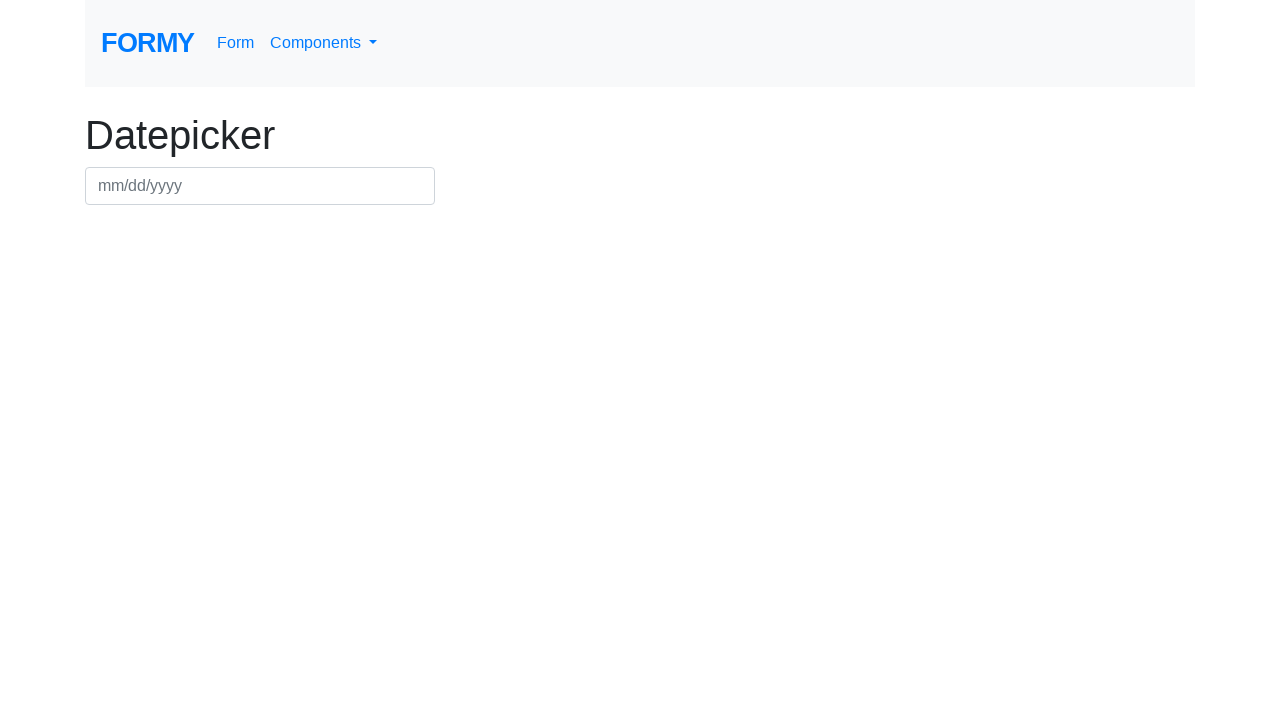

Filled datepicker field with date 07/15/2024 on #datepicker
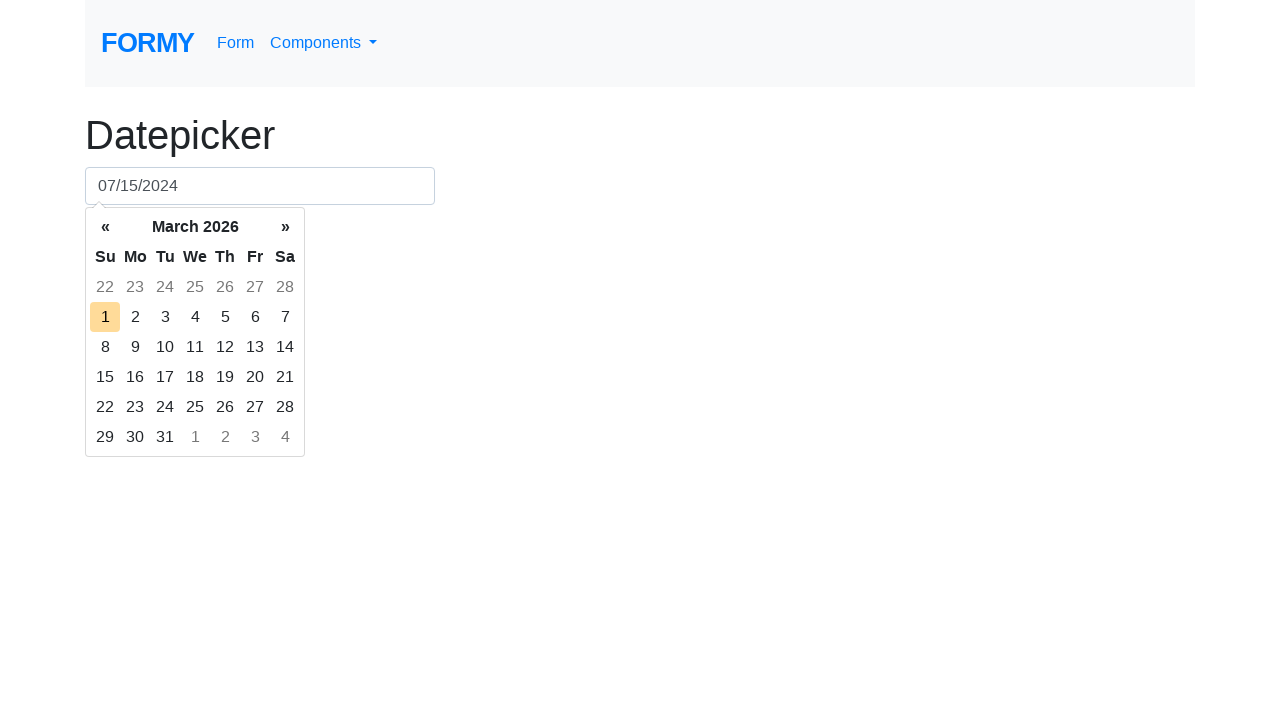

Pressed Enter to confirm date selection on #datepicker
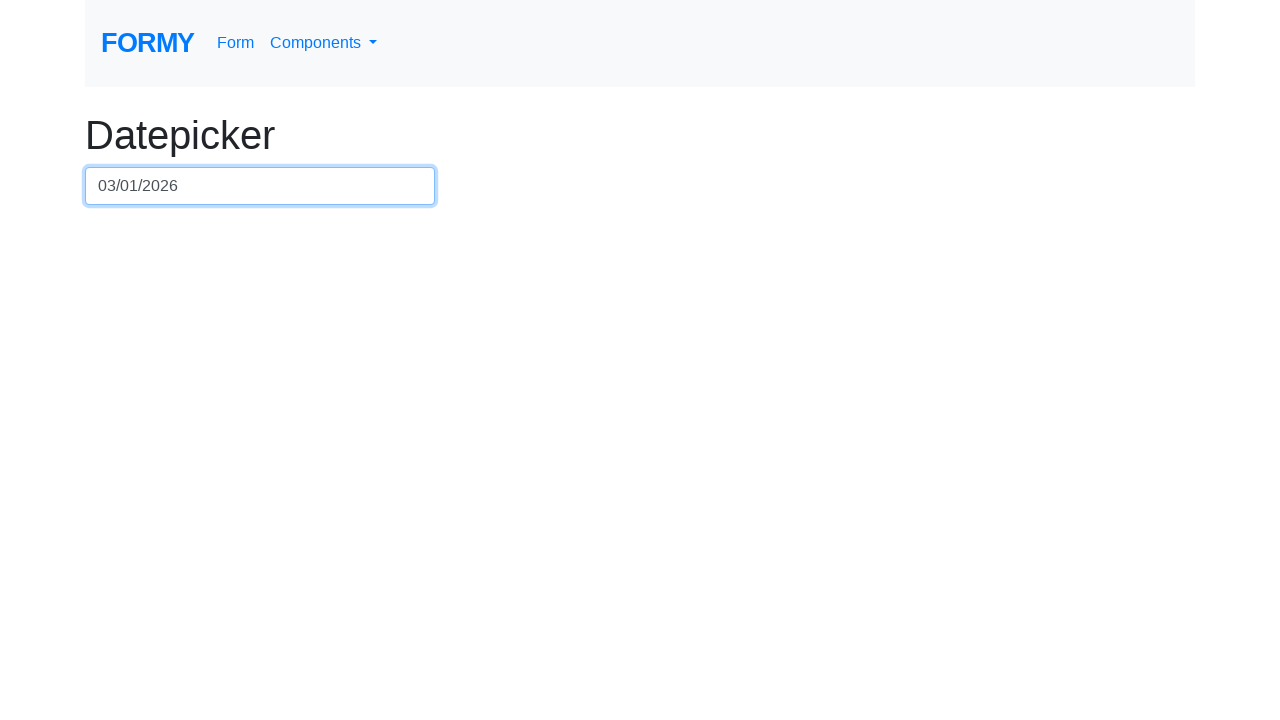

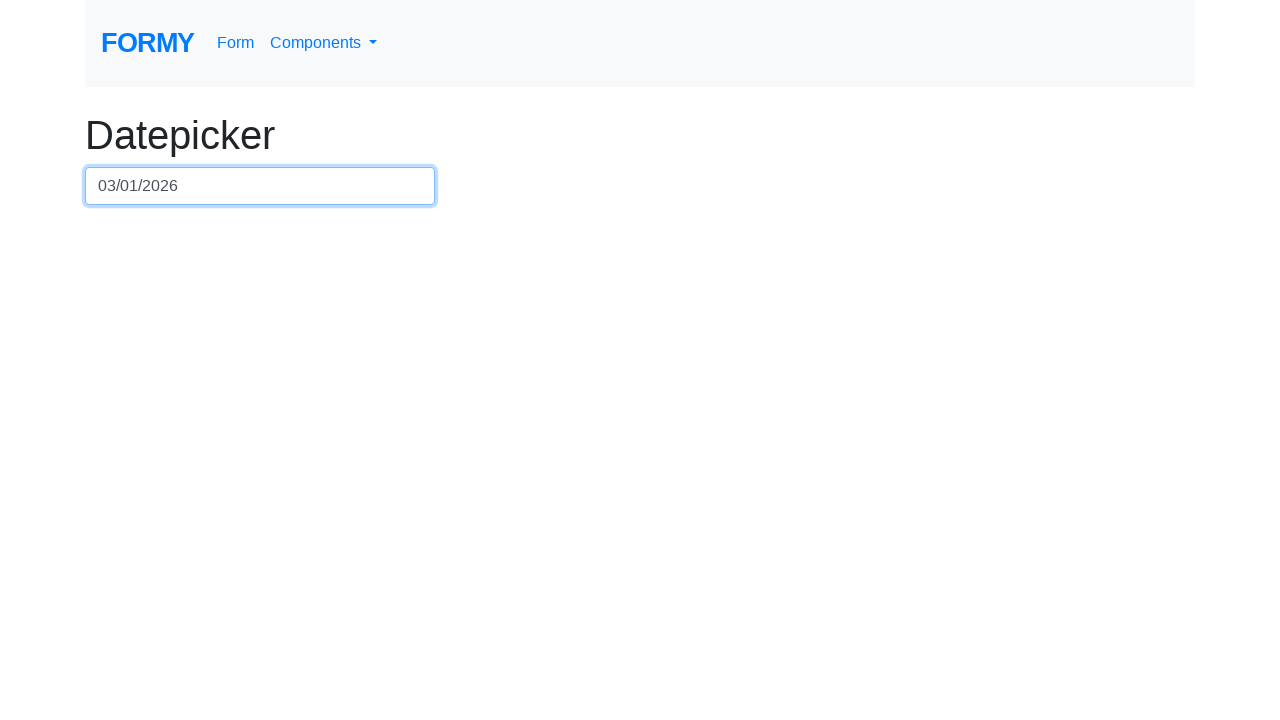